Tests adding an item to cart and verifying cart contents and price display

Starting URL: http://practice.automationtesting.in/

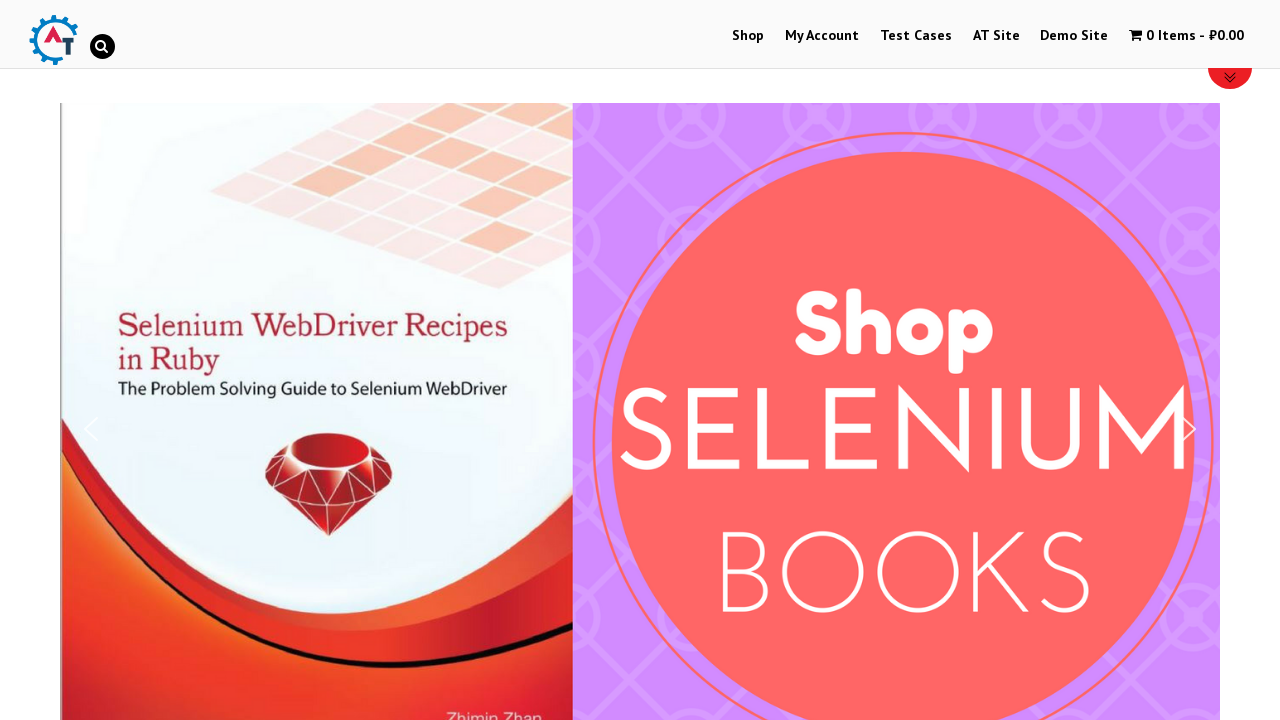

Clicked on Shop navigation link at (748, 36) on text='Shop'
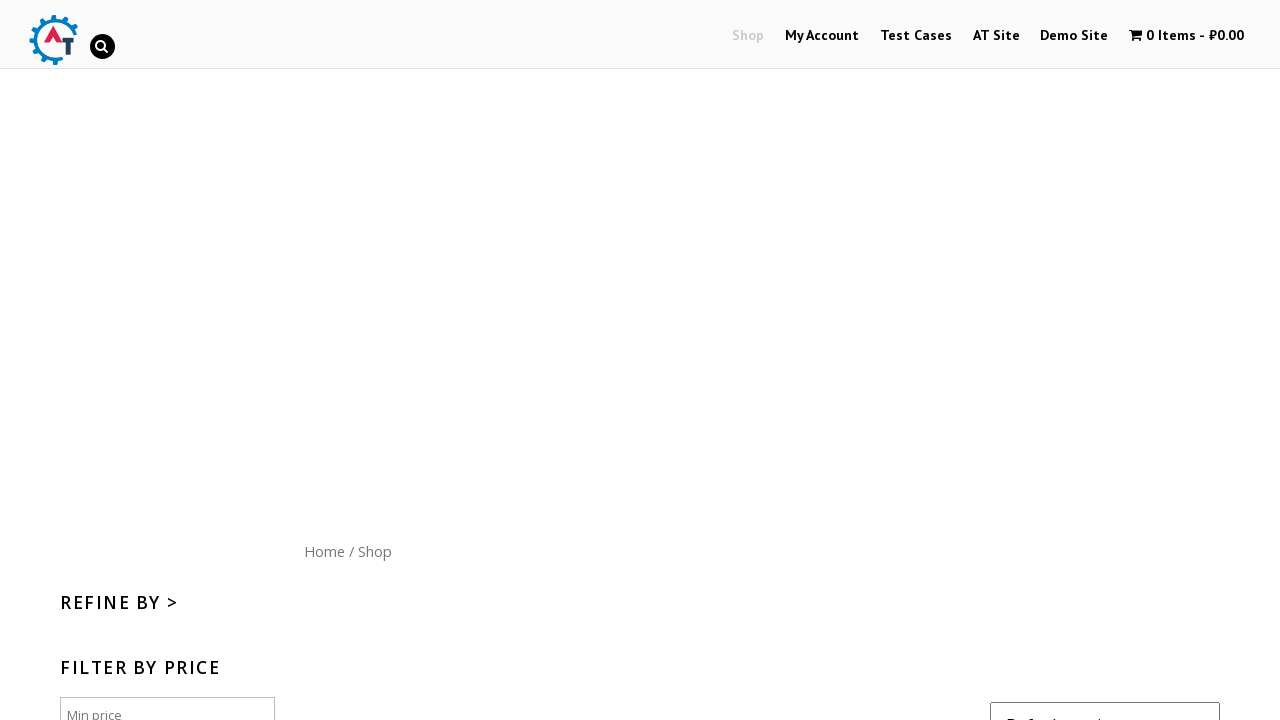

Clicked Add to Cart button for HTML5 book at (1115, 361) on .post-182 > .button.product_type_simple.add_to_cart_button.ajax_add_to_cart
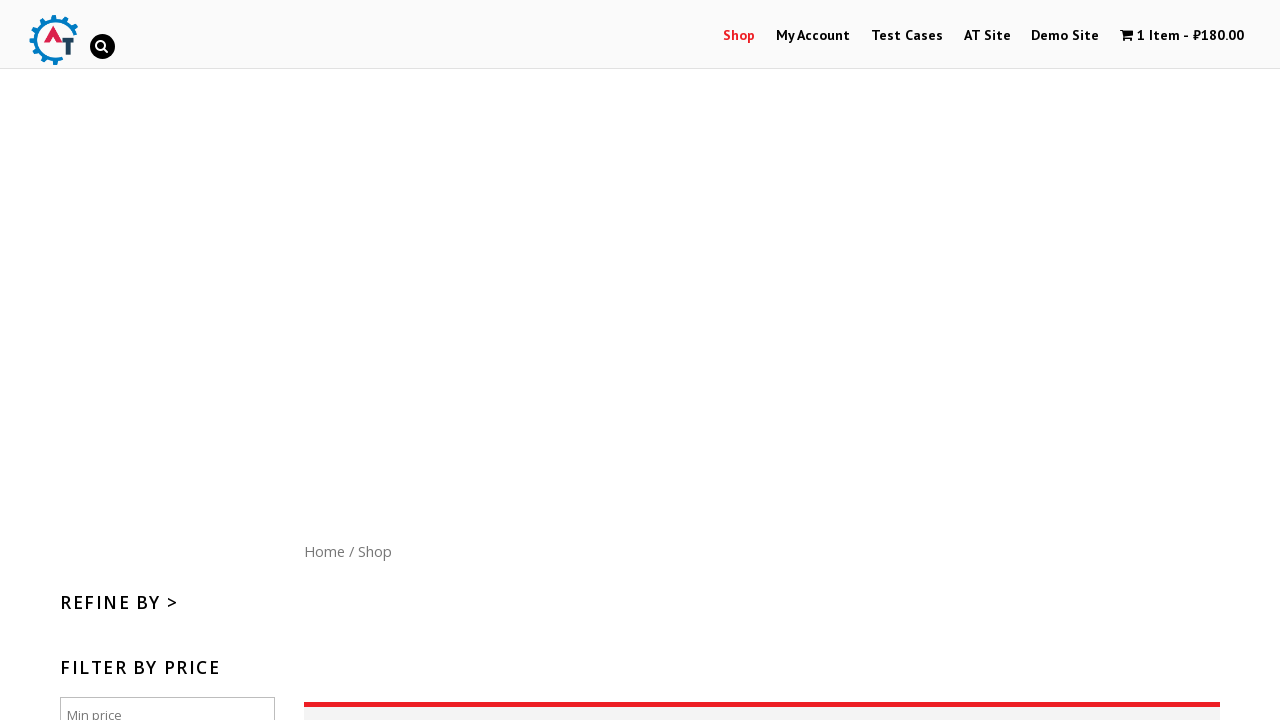

Waited 3 seconds for cart to update
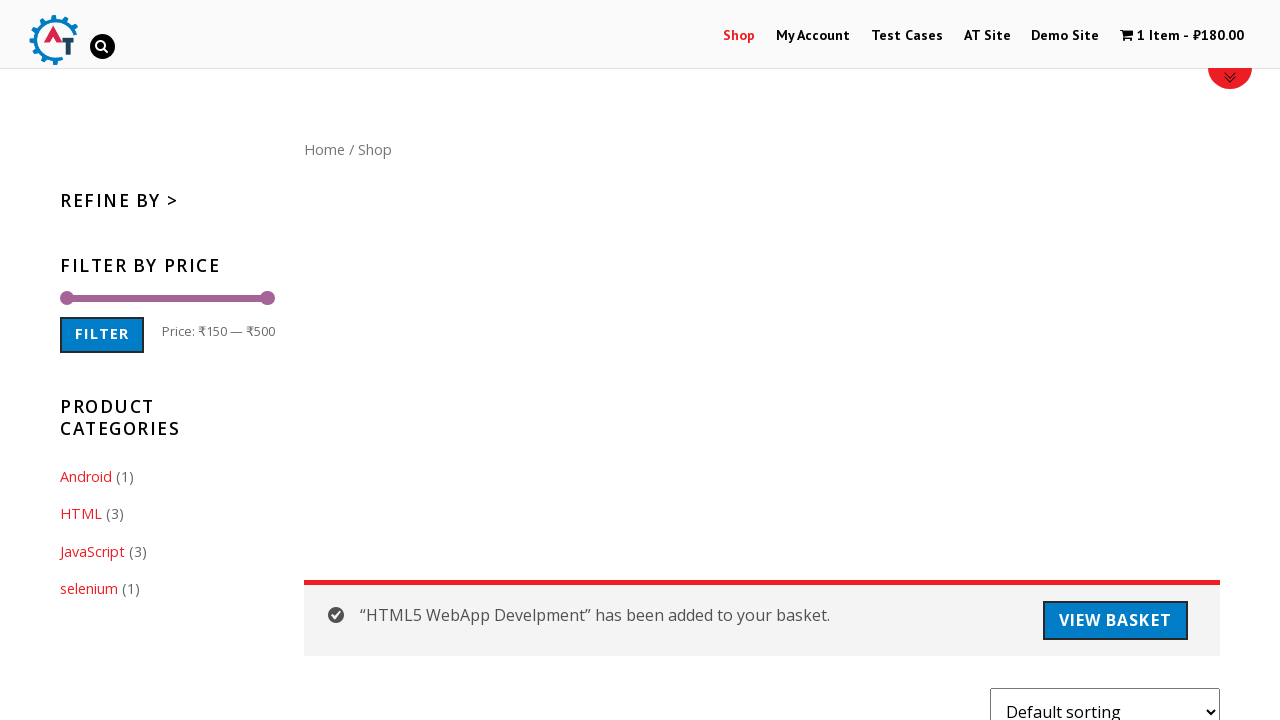

Clicked on cart basket icon to view cart contents at (1182, 36) on #wpmenucartli
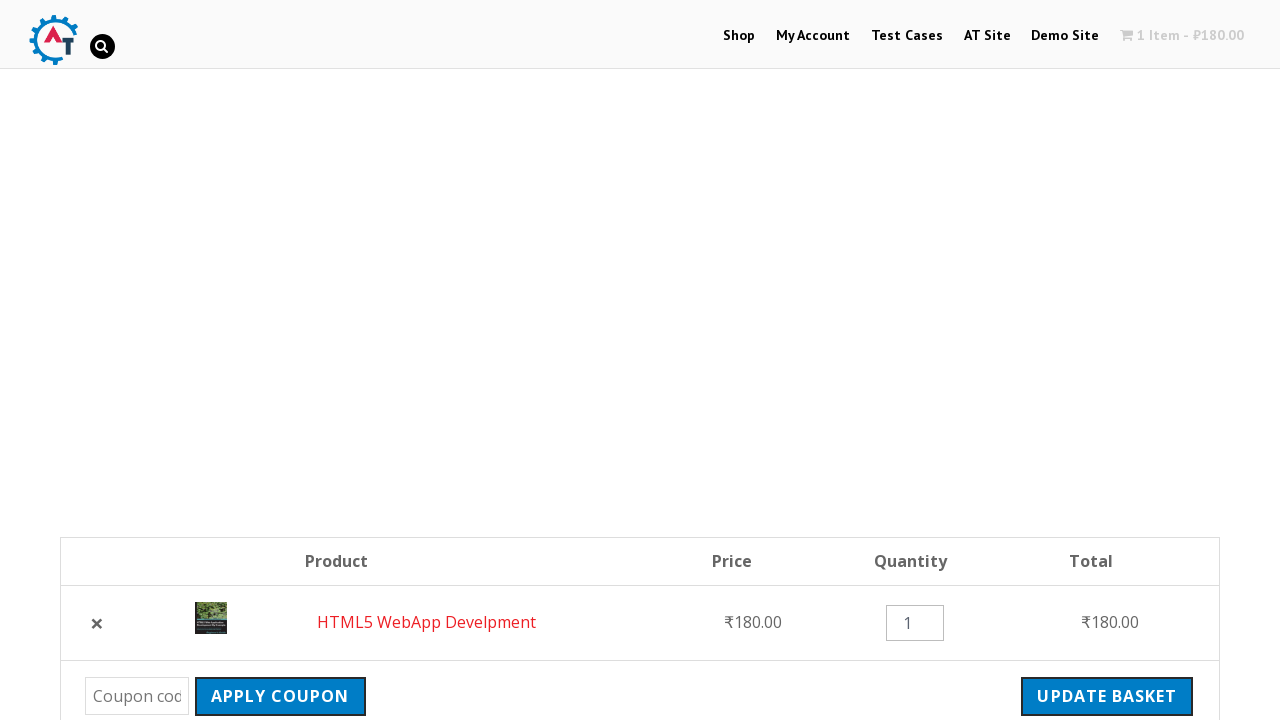

Cart subtotal ₹180.00 is now visible
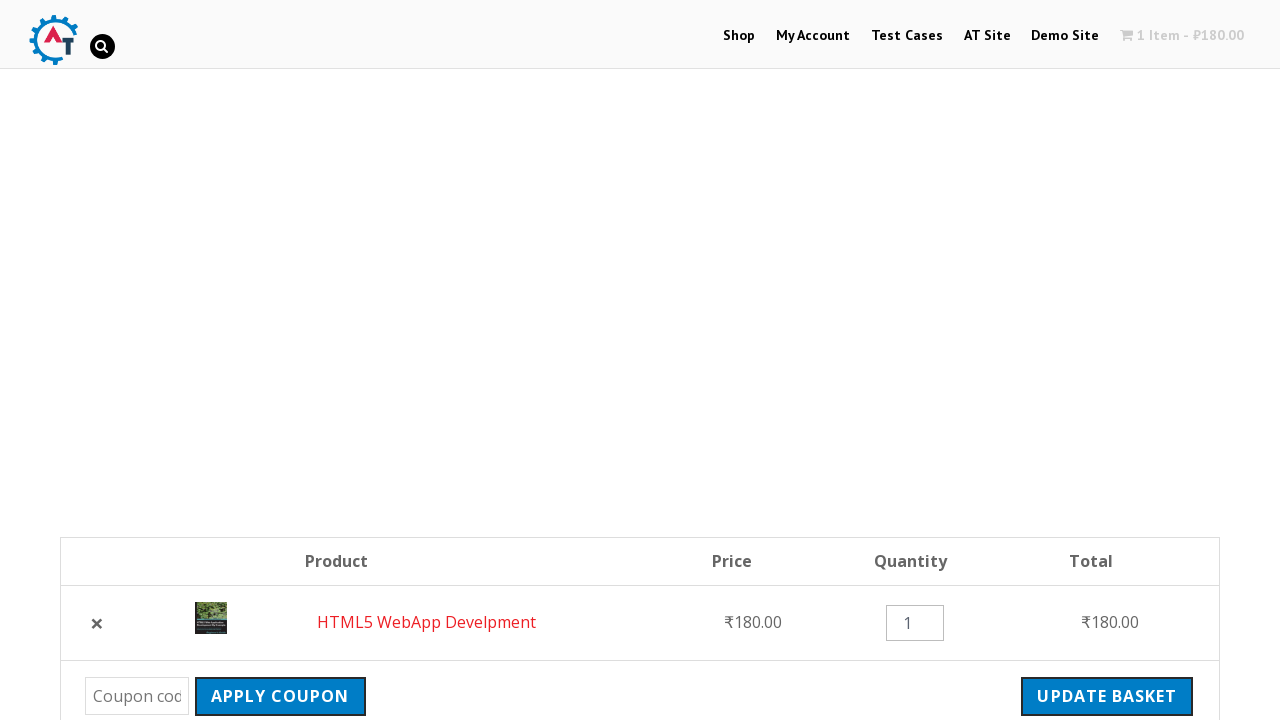

Product subtotal price ₹180.00 is now visible in cart
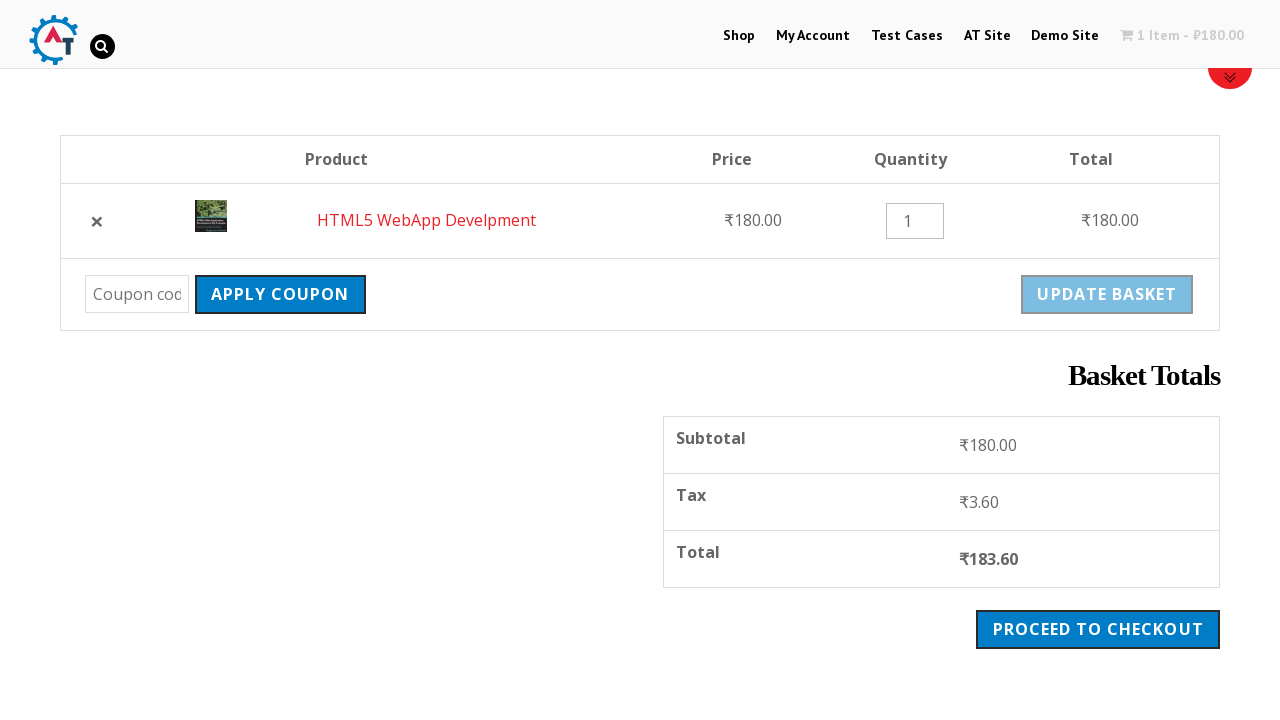

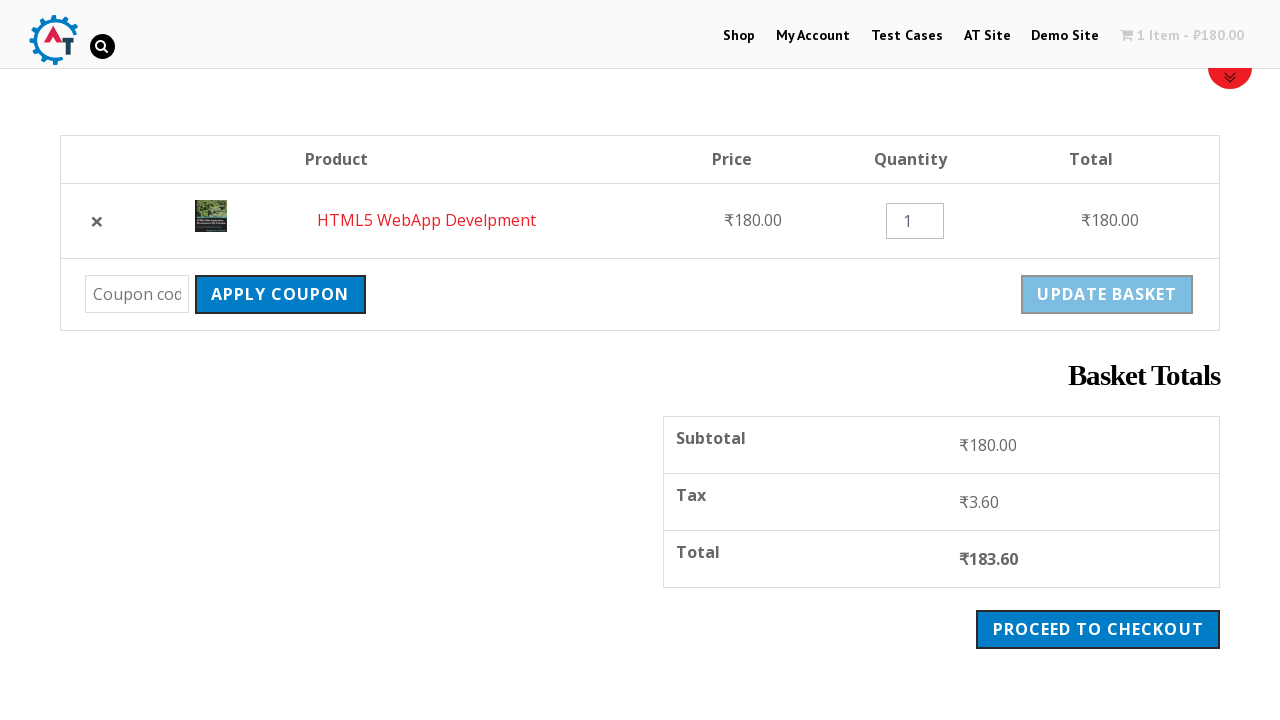